Opens the ImpactGuru crowdfunding website and verifies the page loads by checking the page title is present

Starting URL: https://www.impactguru.com

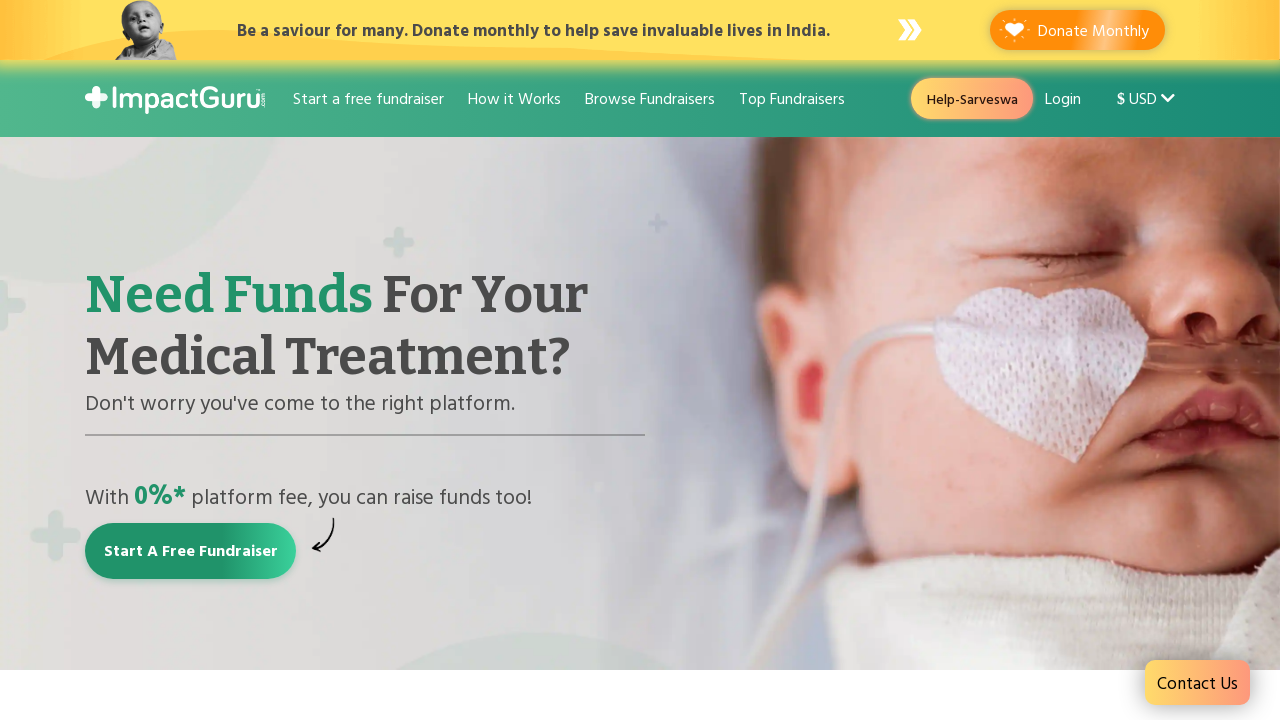

Navigated to https://www.impactguru.com
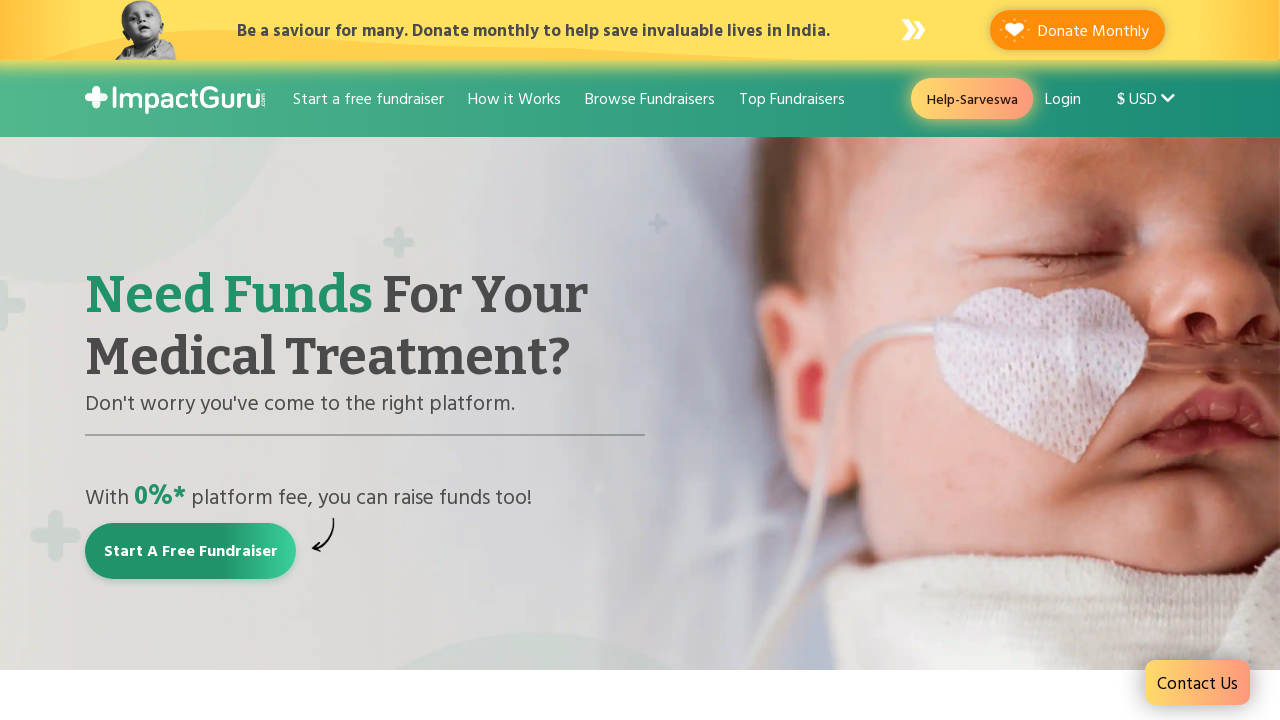

Page DOM content fully loaded
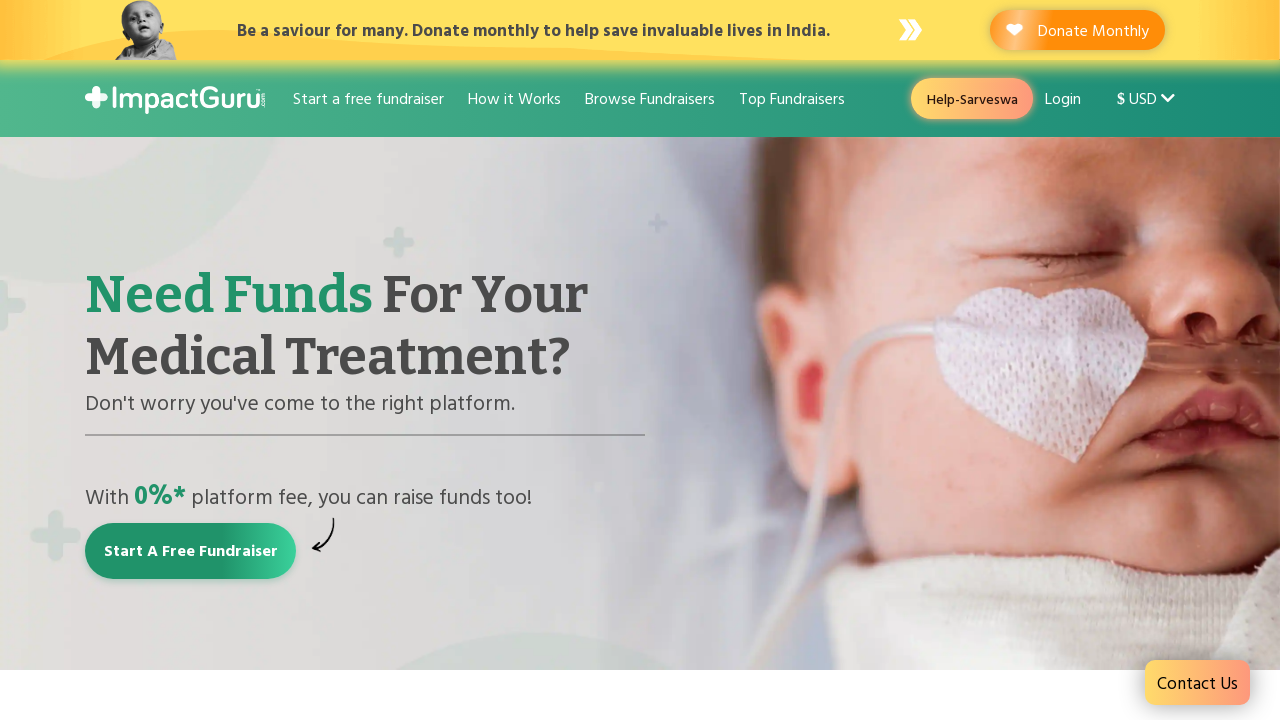

Retrieved page title: 'Raise money online for medical treatment: Crowdfunding India'
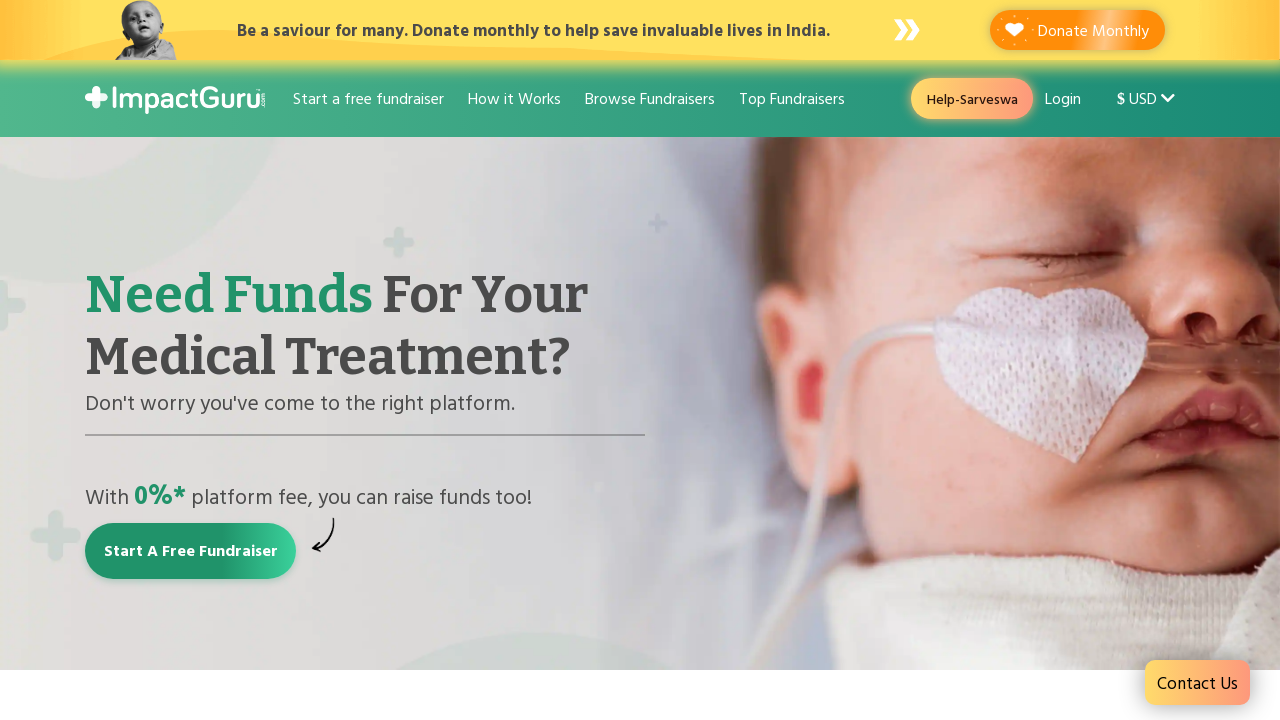

Verified page title is not empty - page loaded successfully
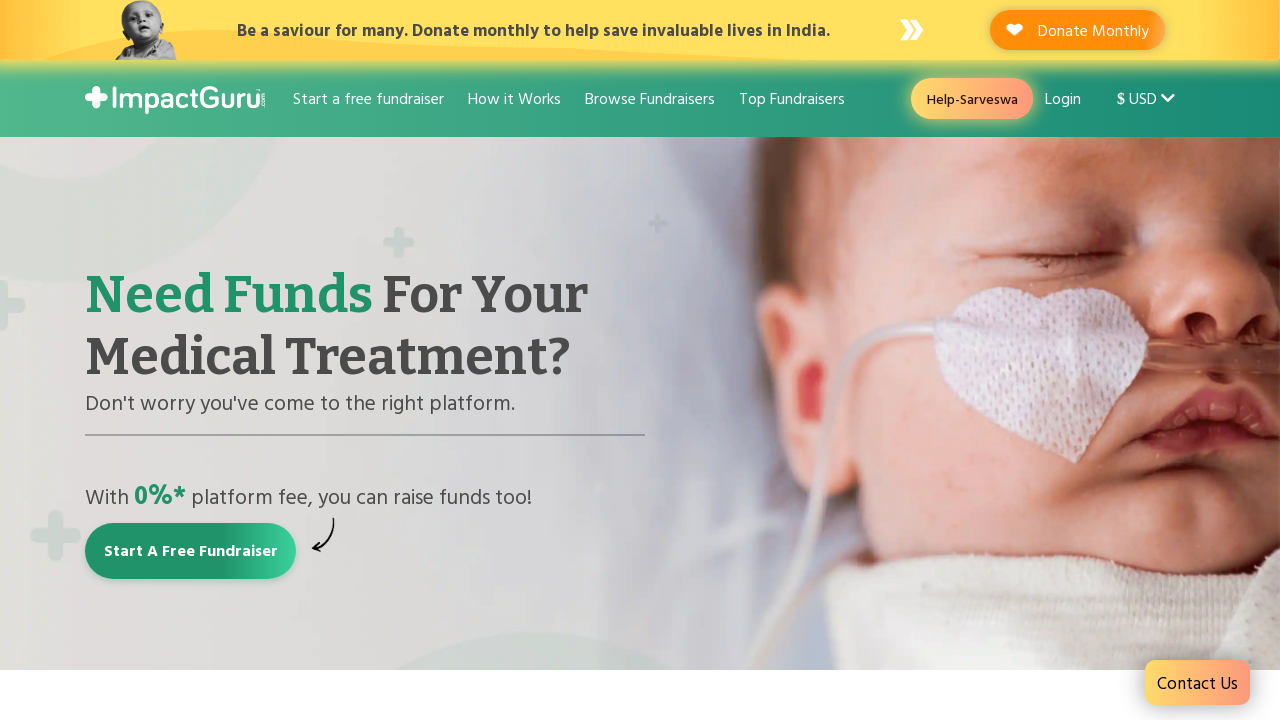

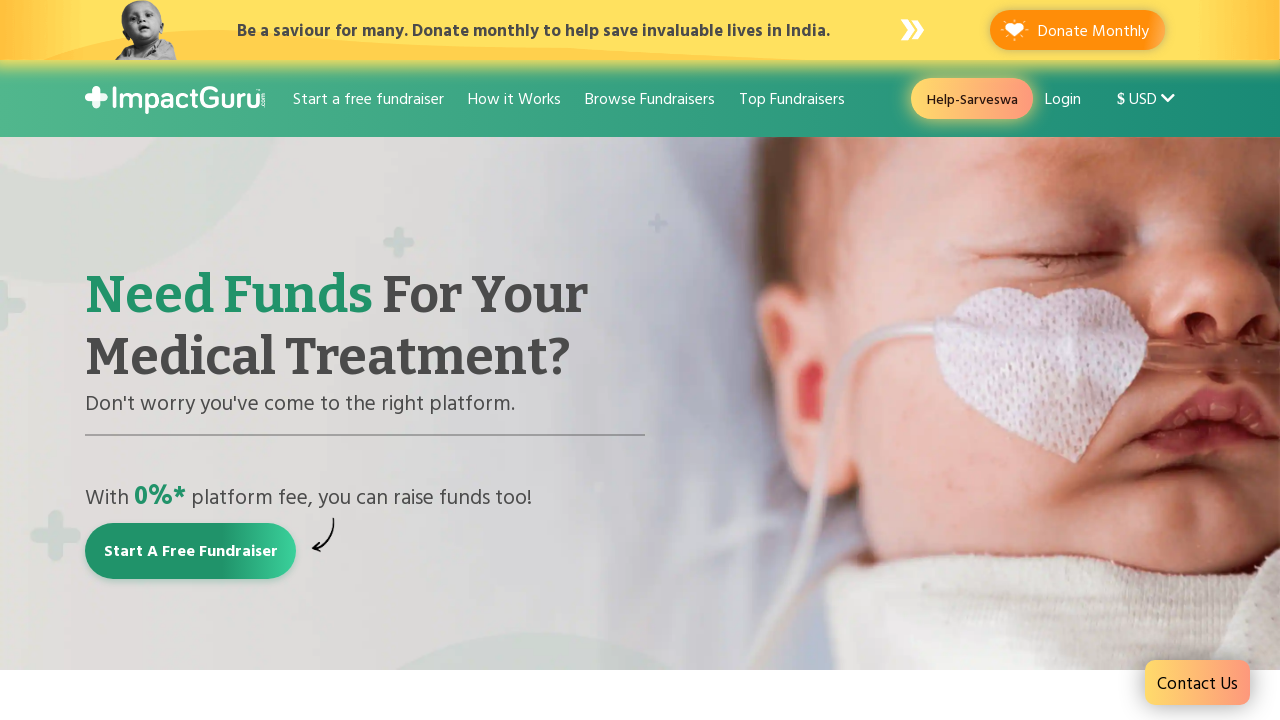